Tests dynamic content loading by clicking a Start button and waiting for hidden content to become visible on a demo page

Starting URL: https://the-internet.herokuapp.com/dynamic_loading/1

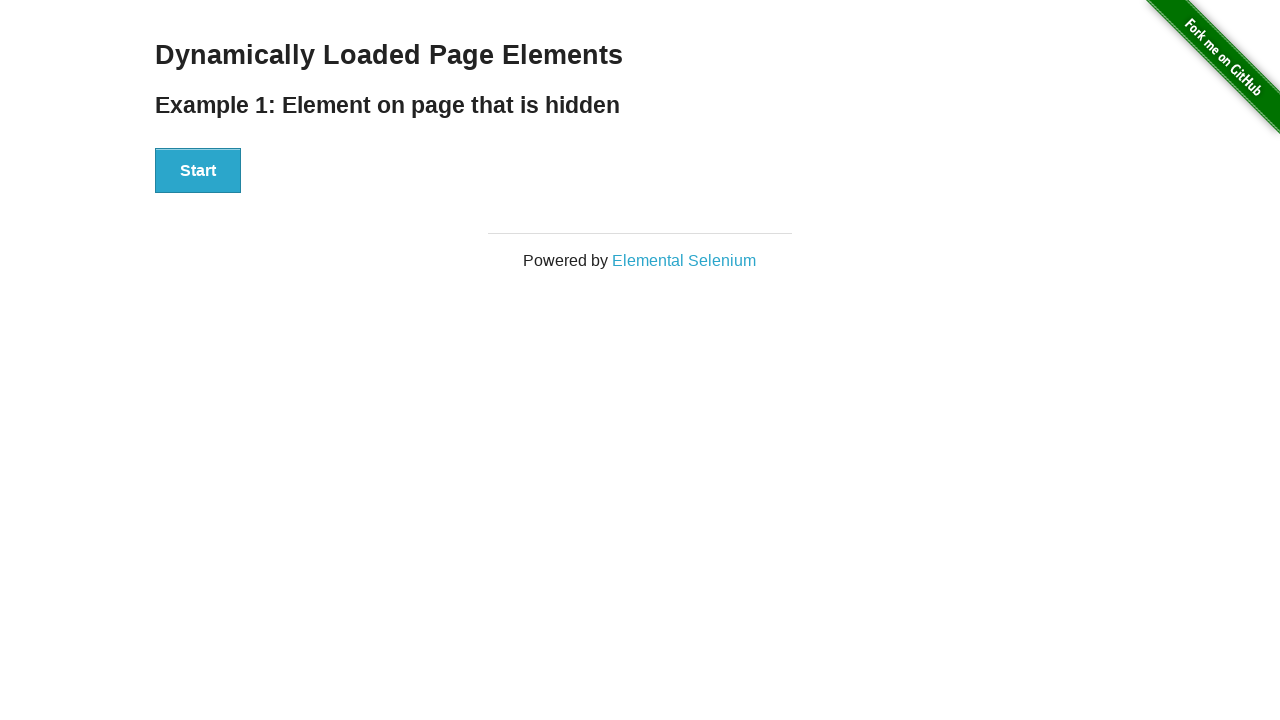

Navigated to dynamic loading demo page
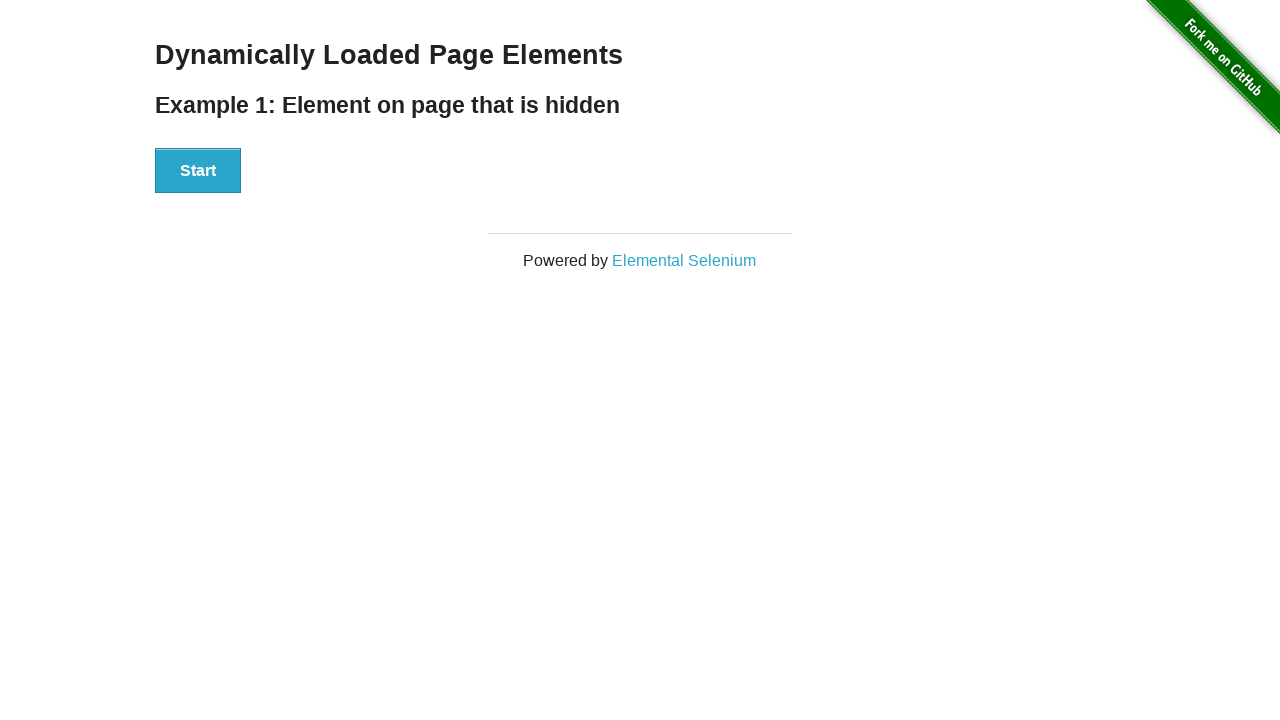

Clicked Start button to trigger dynamic content loading at (198, 171) on #start button
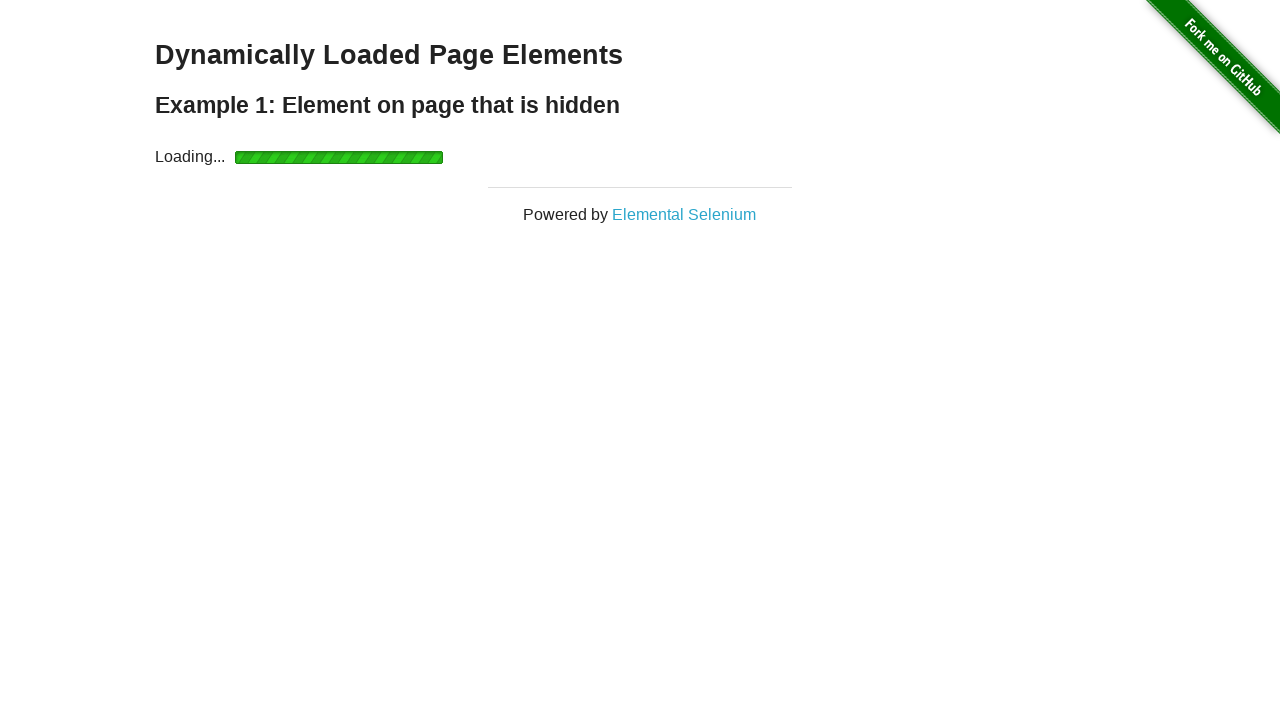

Hidden content became visible after waiting
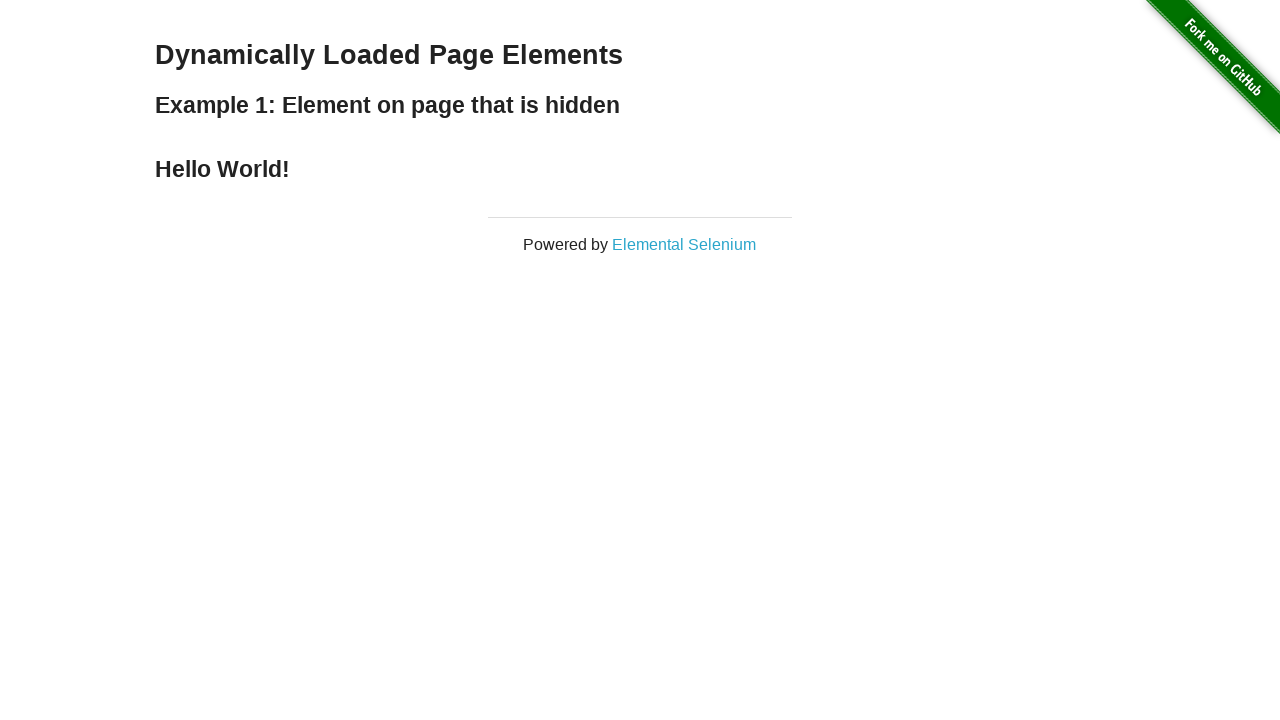

Retrieved loaded text: 'Hello World!'
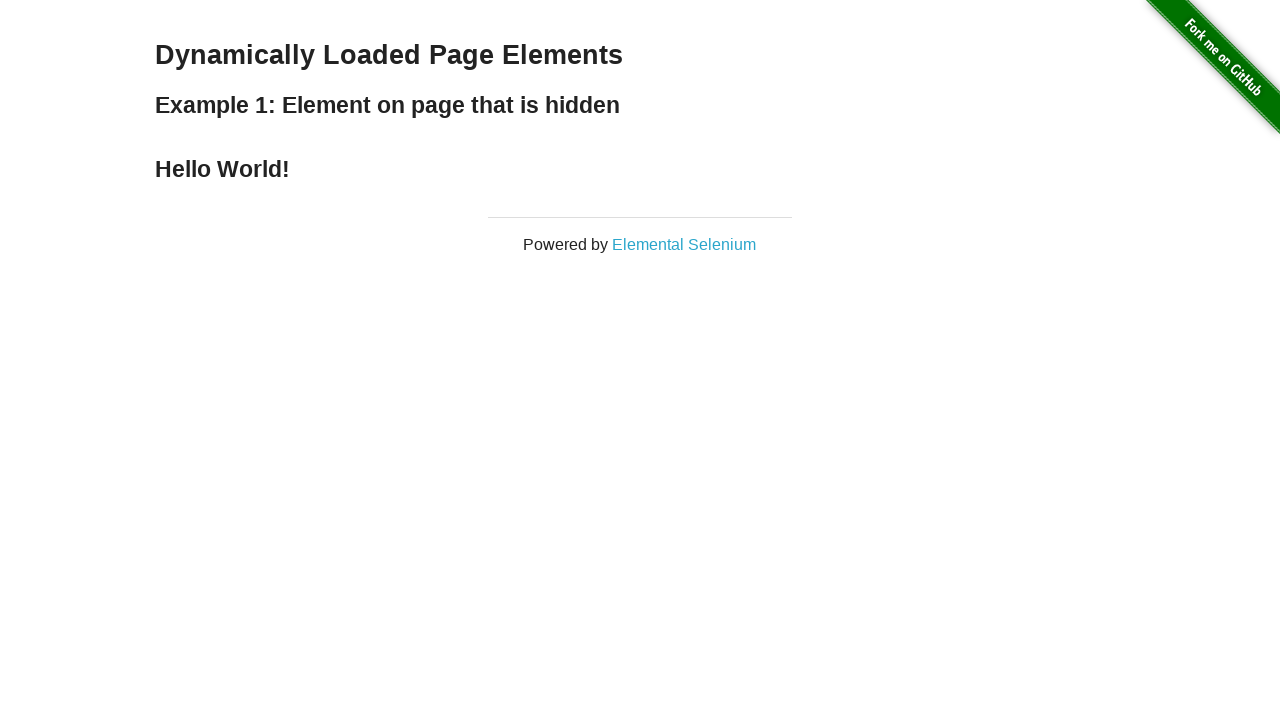

Printed loaded text to console
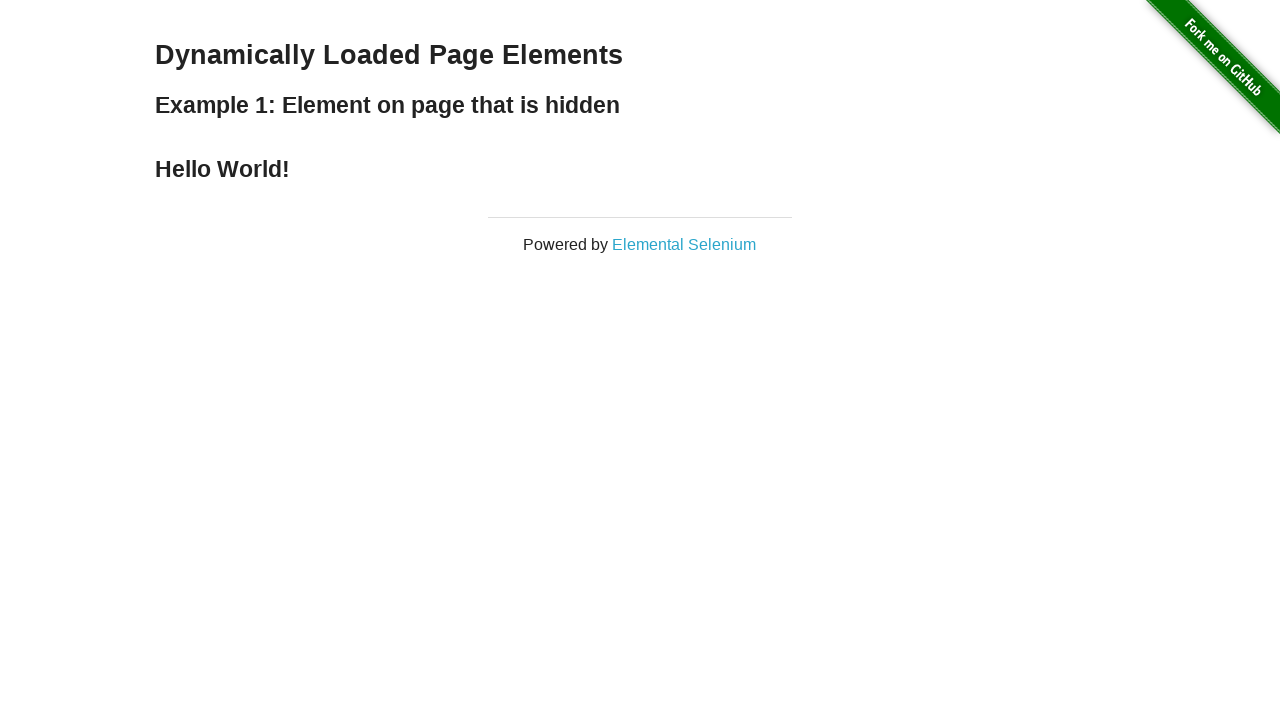

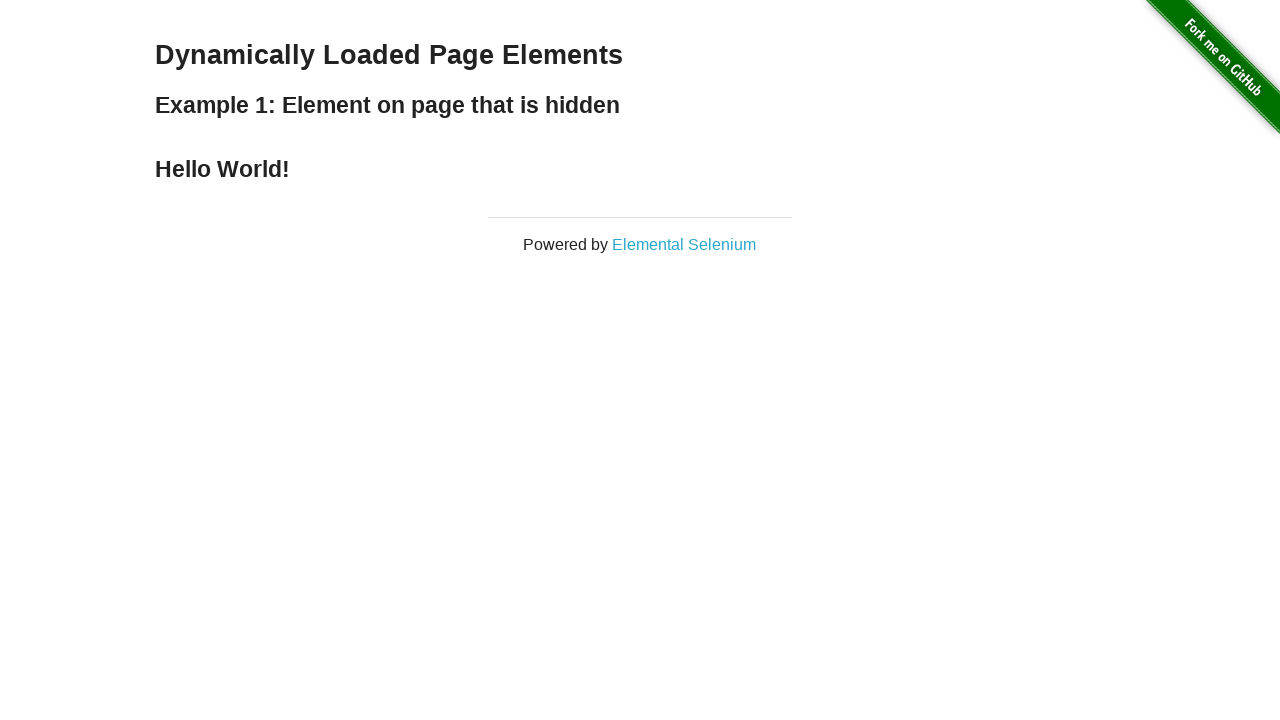